Tests sending a keyboard key (SPACE) to a specific input element and verifies the result text displays the correct key press.

Starting URL: http://the-internet.herokuapp.com/key_presses

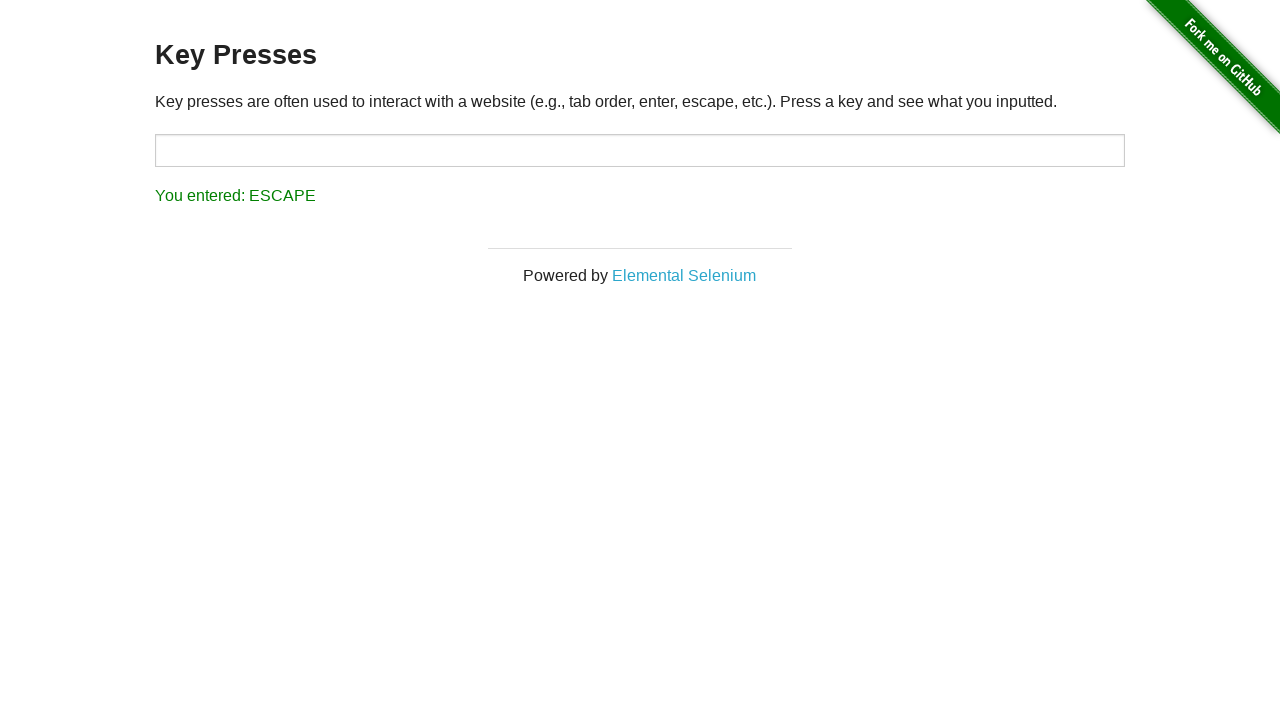

Pressed SPACE key on target input element on #target
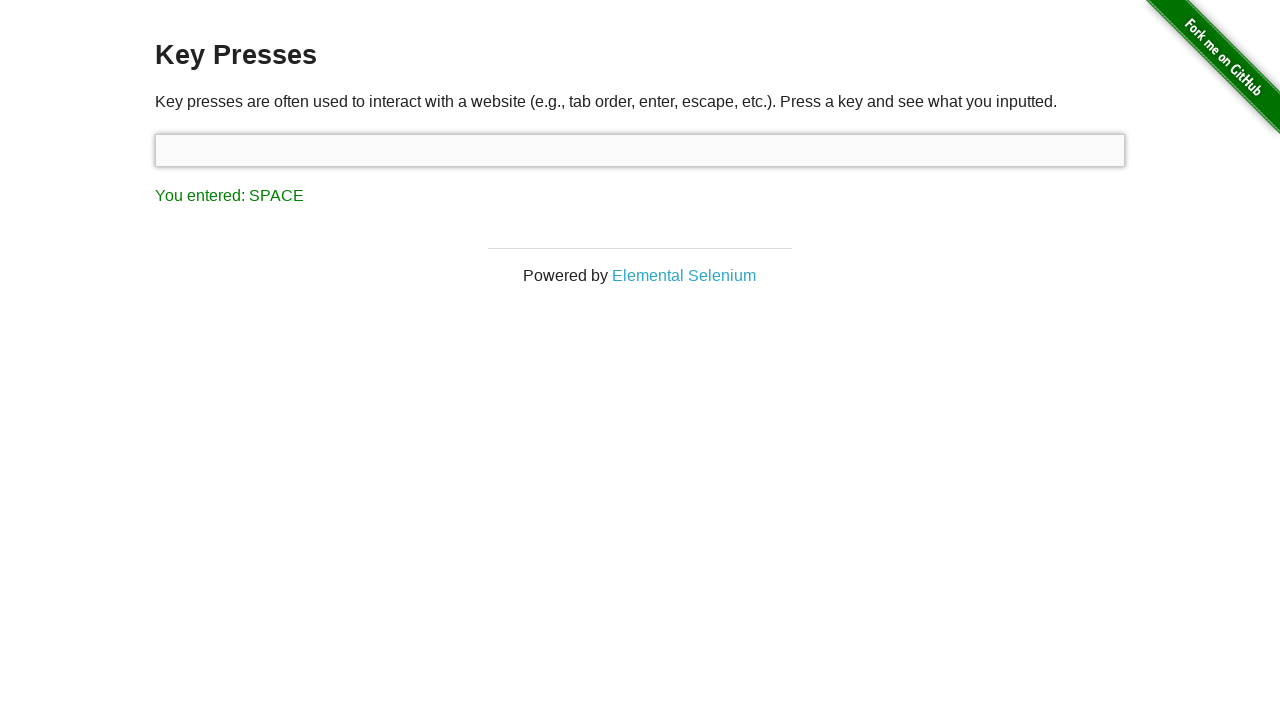

Result element appeared on page
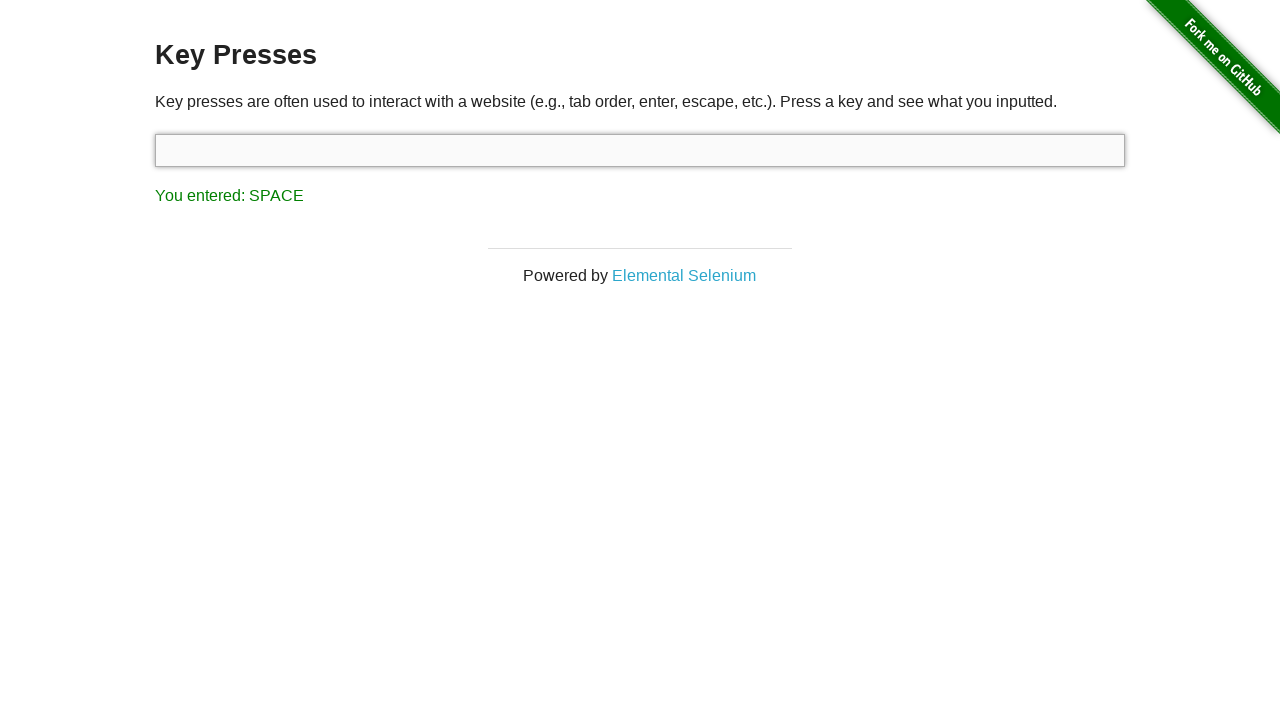

Retrieved result text: You entered: SPACE
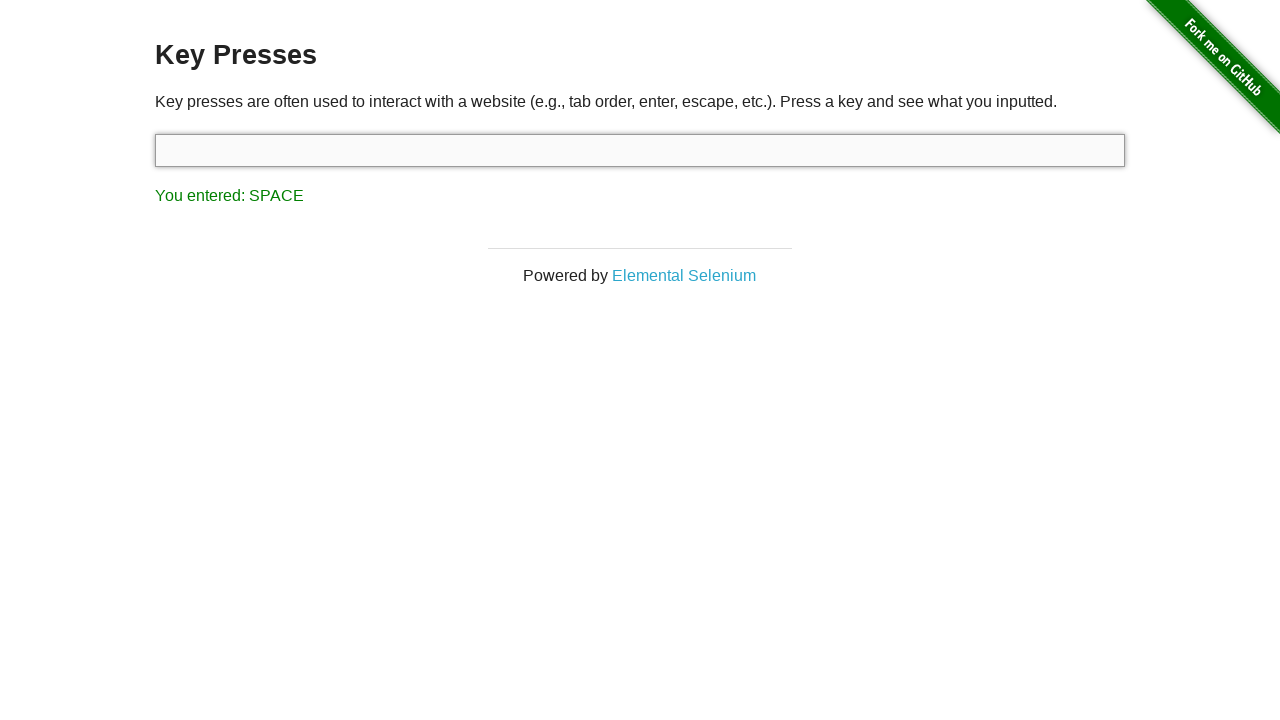

Verified result text displays 'You entered: SPACE'
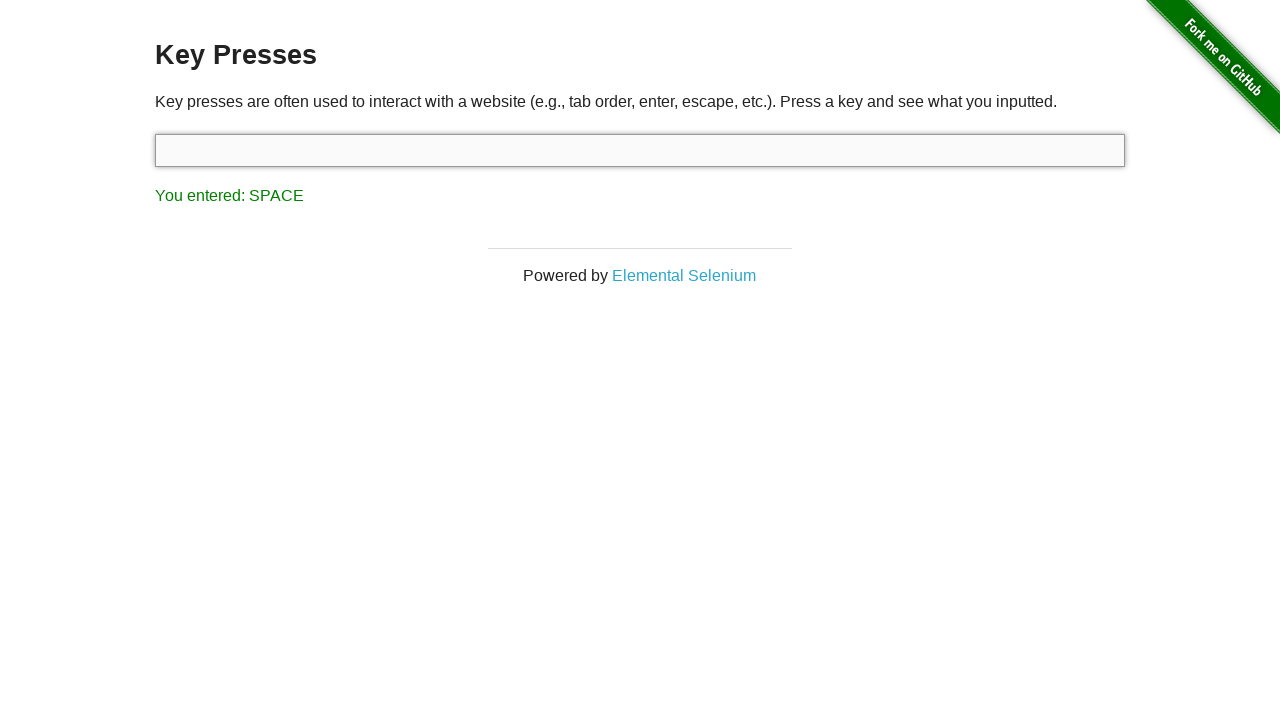

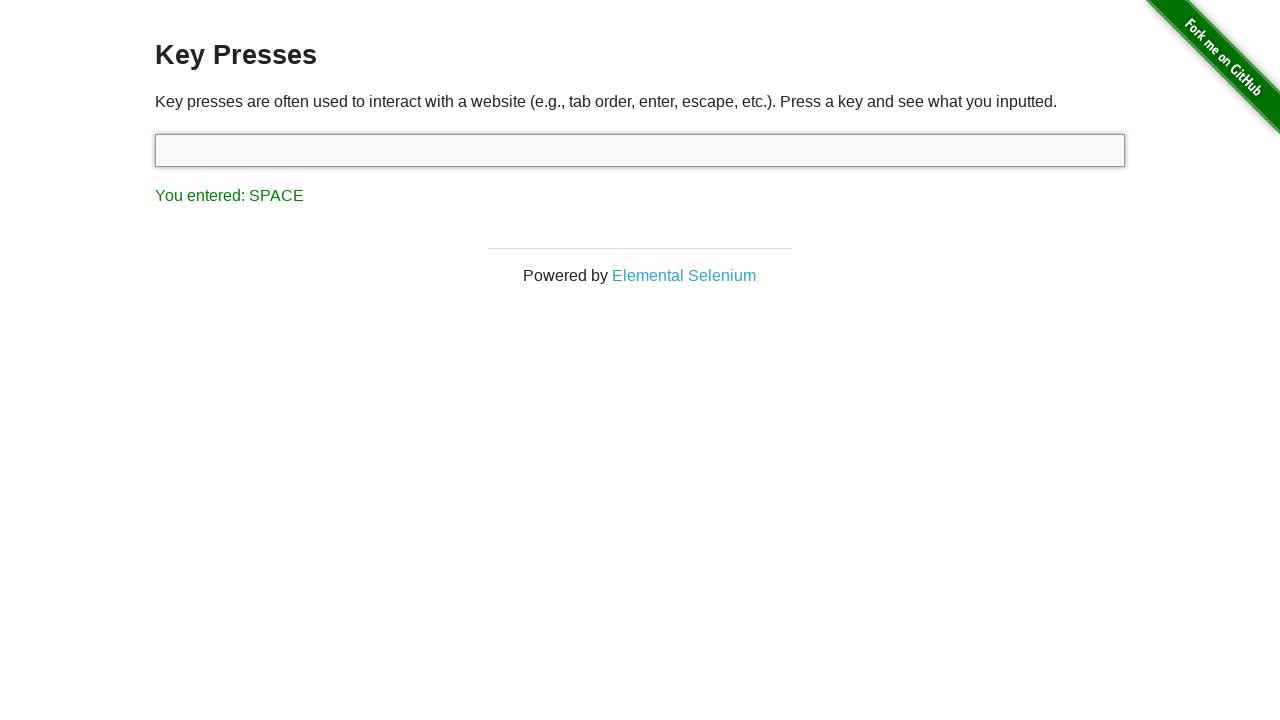